Tests dynamic loading functionality by clicking the Start button and verifying that "Hello World!" text appears after loading completes (alternative implementation)

Starting URL: https://the-internet.herokuapp.com/dynamic_loading/1

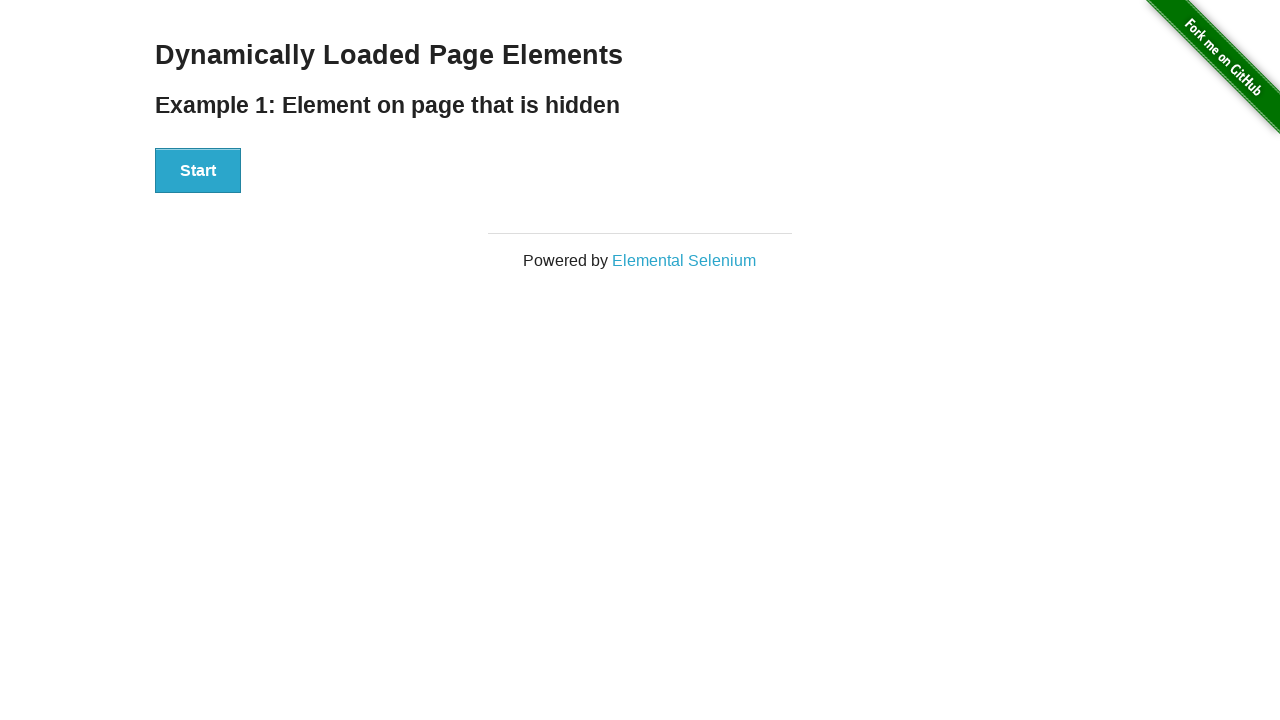

Clicked the Start button at (198, 171) on xpath=//button
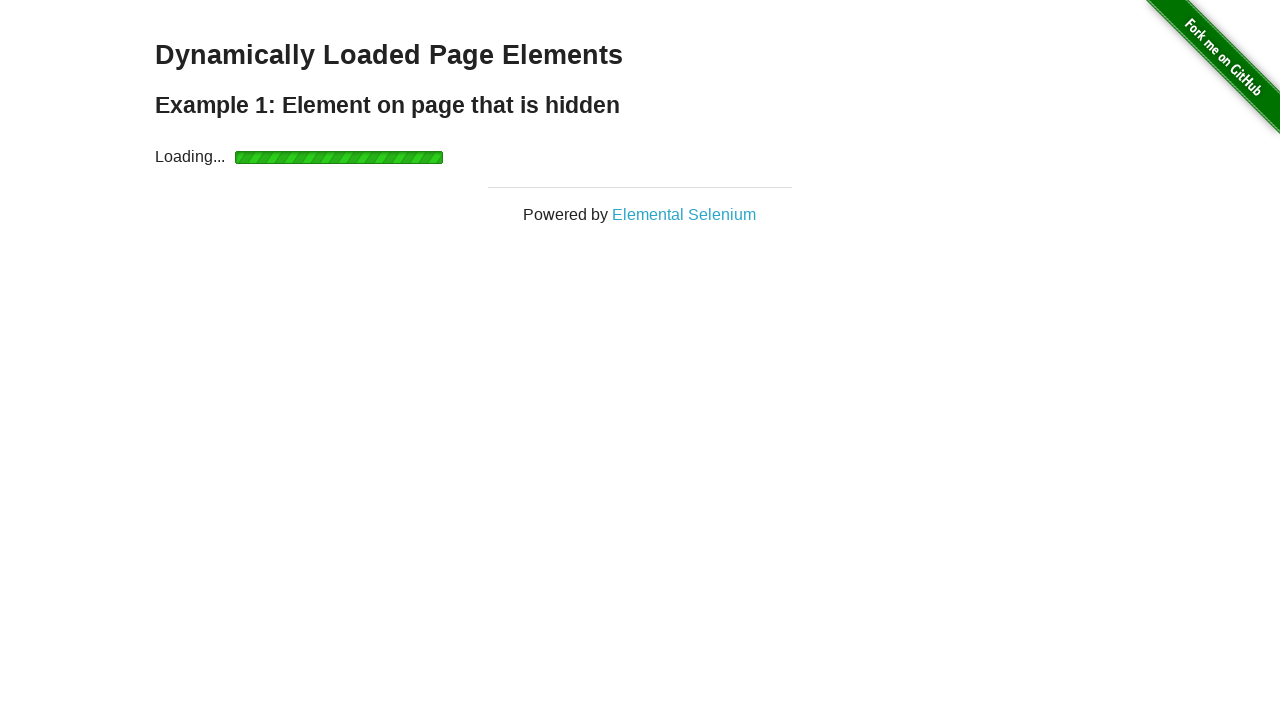

Waited for Hello World text to become visible after loading completes
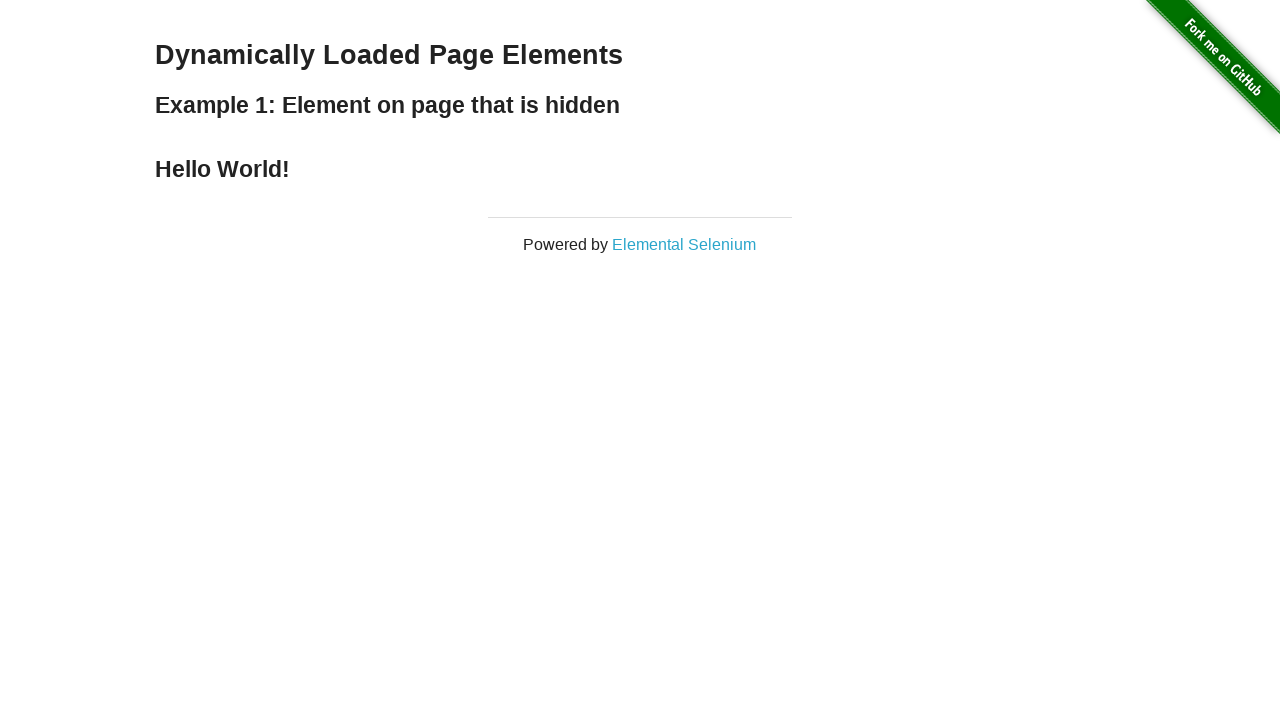

Verified that the text content is 'Hello World!'
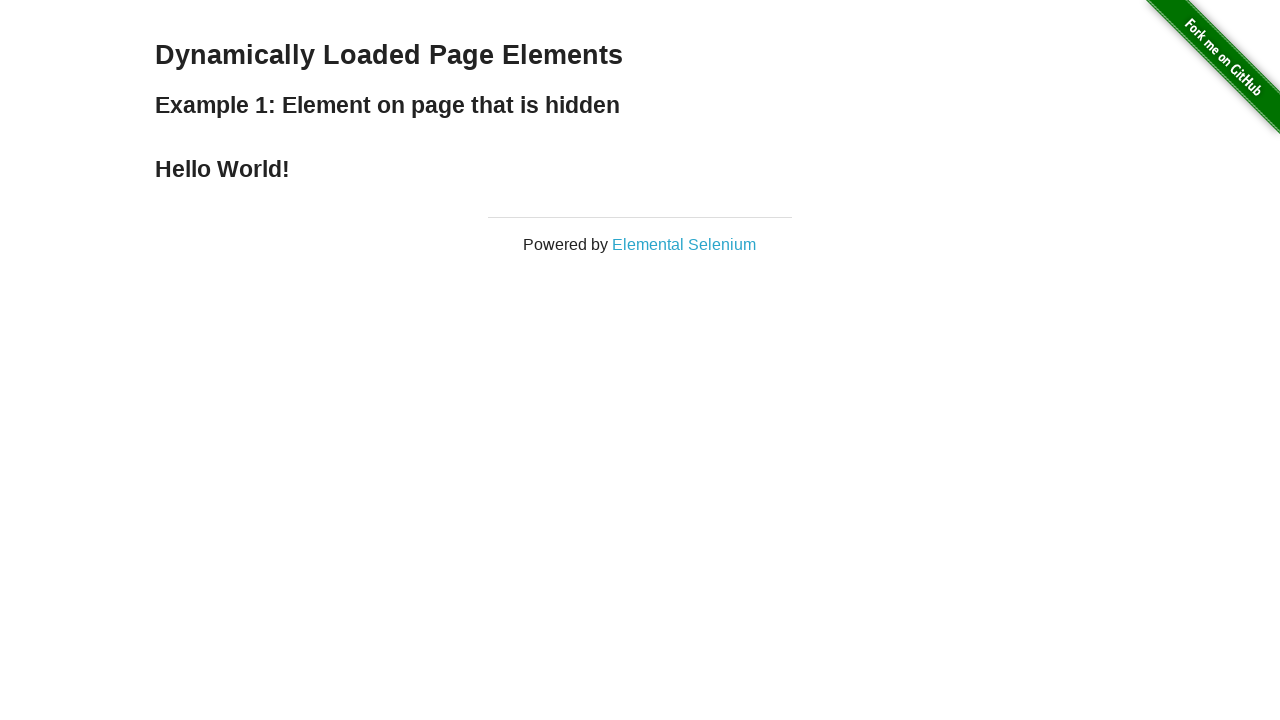

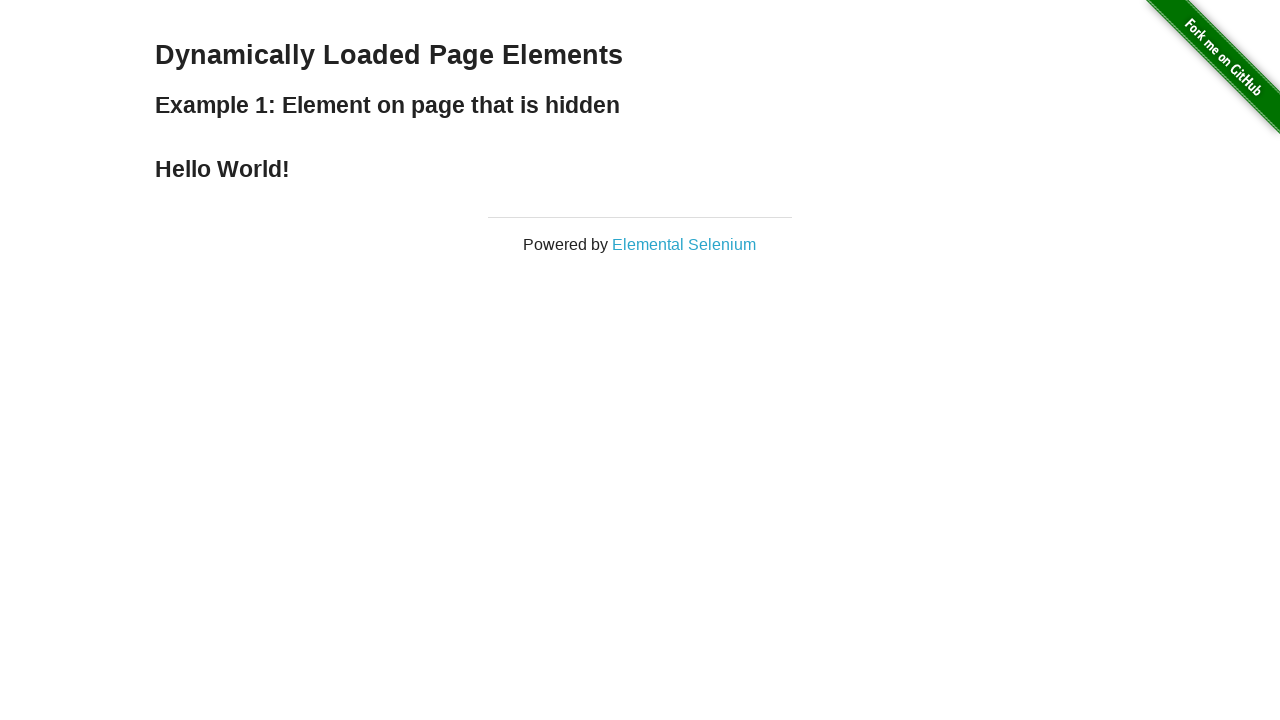